Tests navigation to Checkboxes page and verifies there are two checkbox elements present

Starting URL: https://the-internet.herokuapp.com/

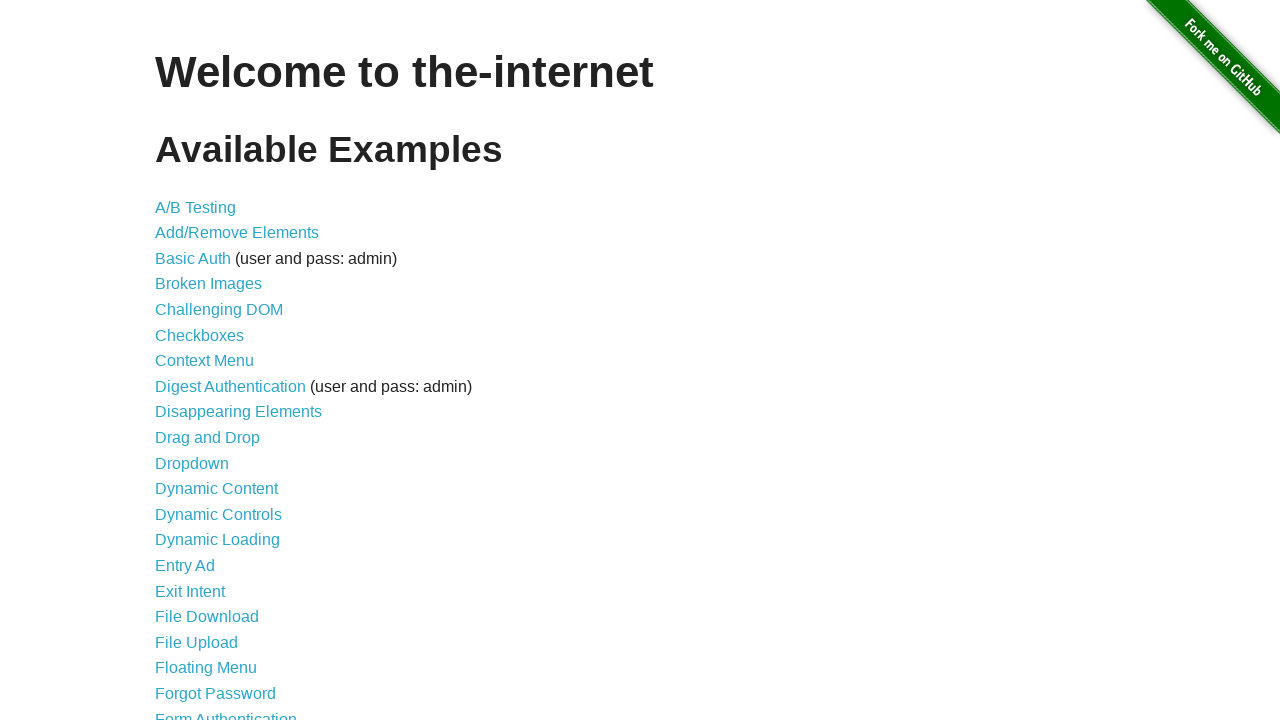

Clicked on Checkboxes link at (200, 335) on a[href='/checkboxes']
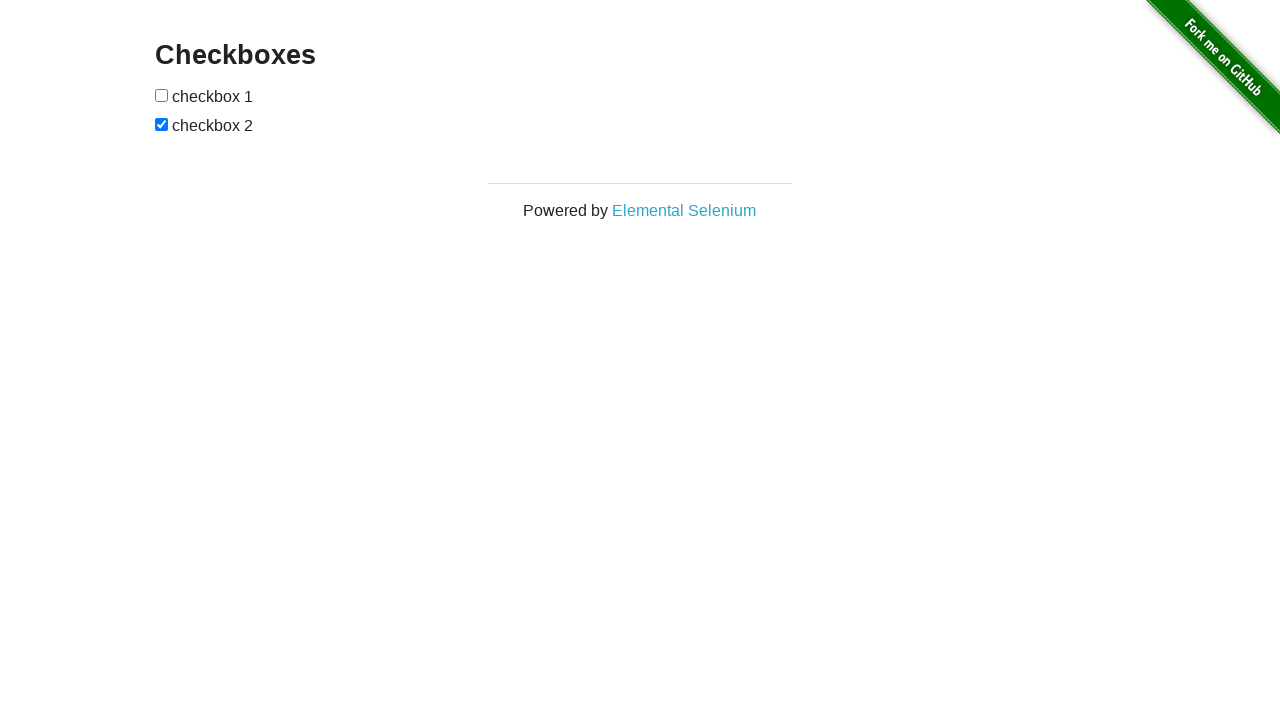

Located page title element
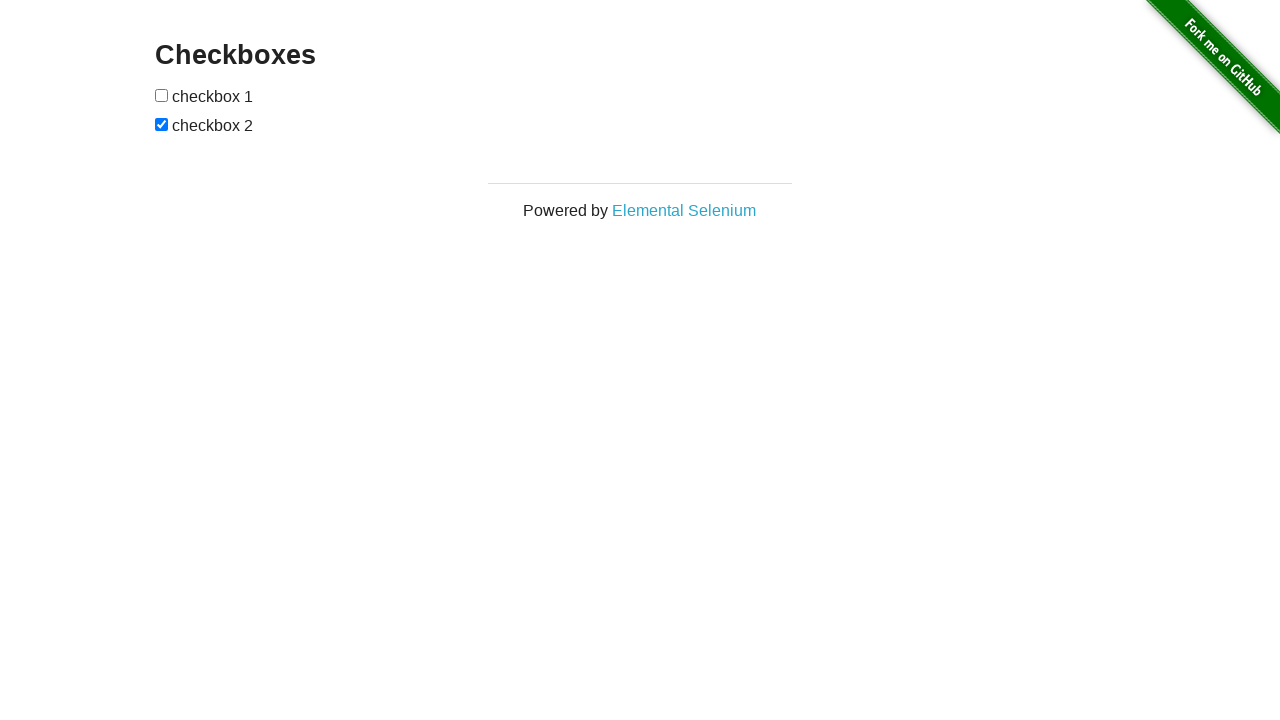

Verified page title is 'Checkboxes'
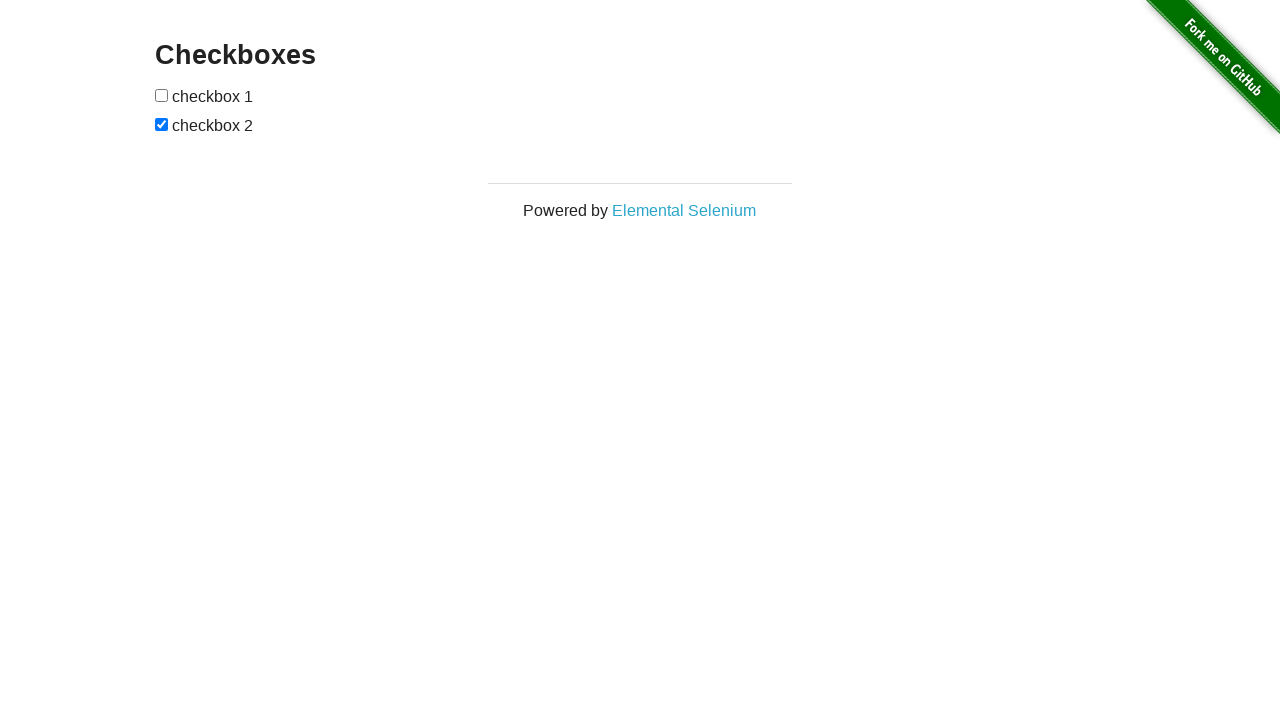

Located all checkbox elements
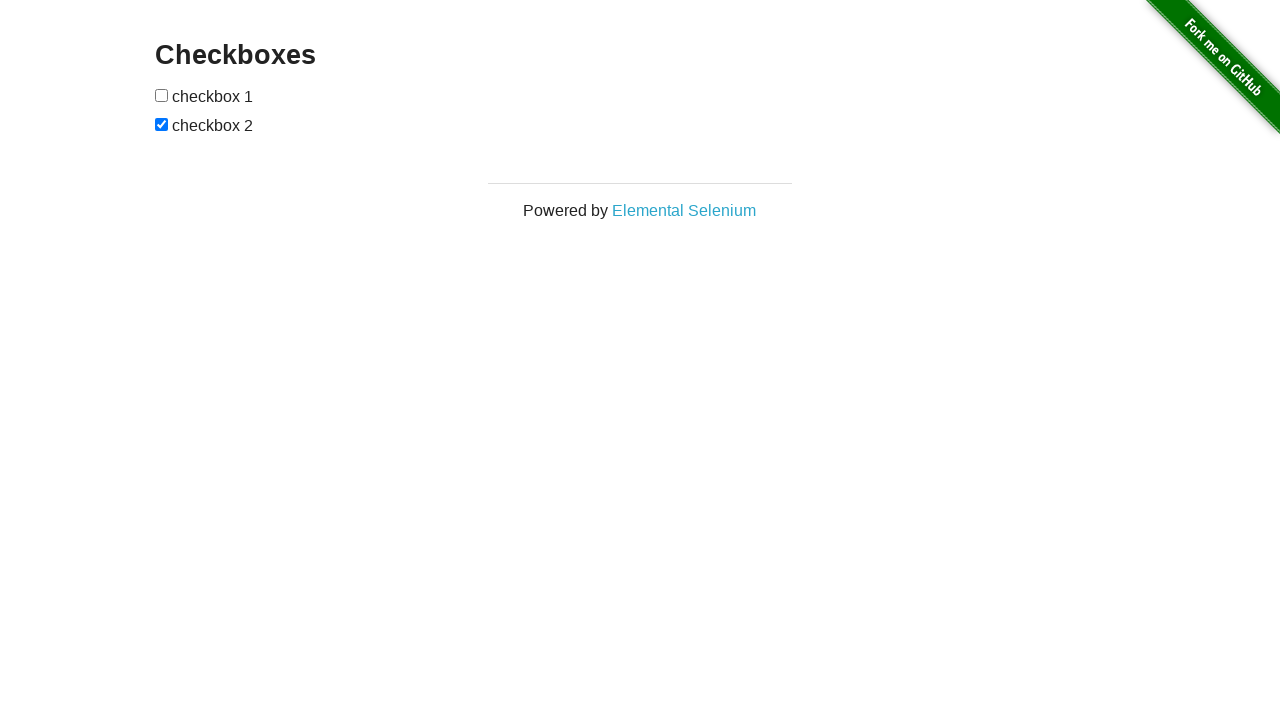

Verified there are exactly 2 checkboxes present
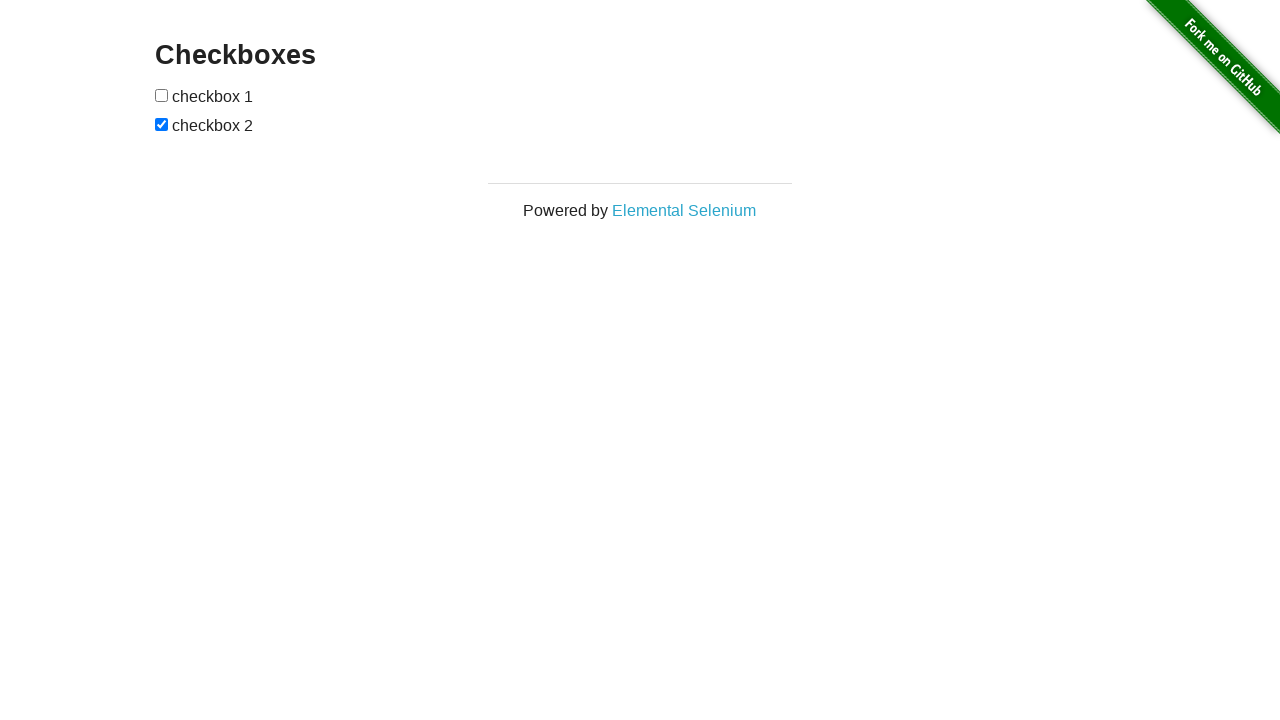

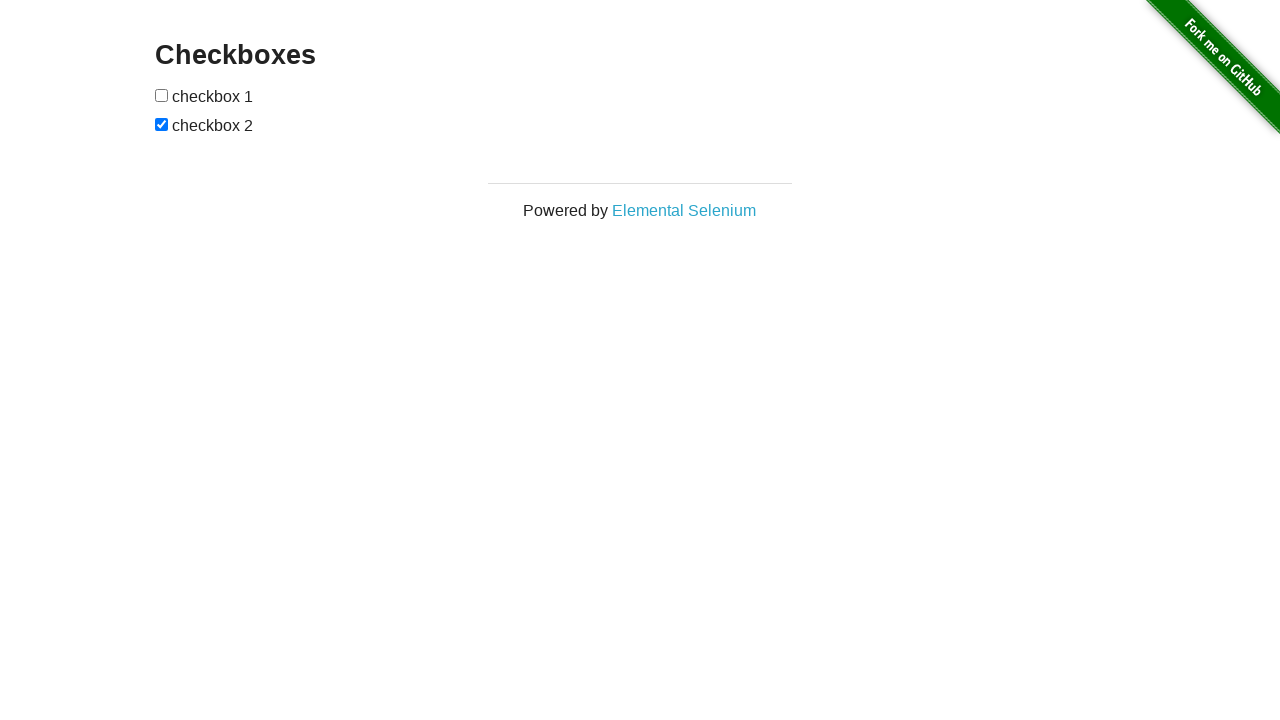